Tests JavaScript confirm dialog acceptance by clicking the JS Confirm button and accepting the dialog

Starting URL: http://the-internet.herokuapp.com/javascript_alerts

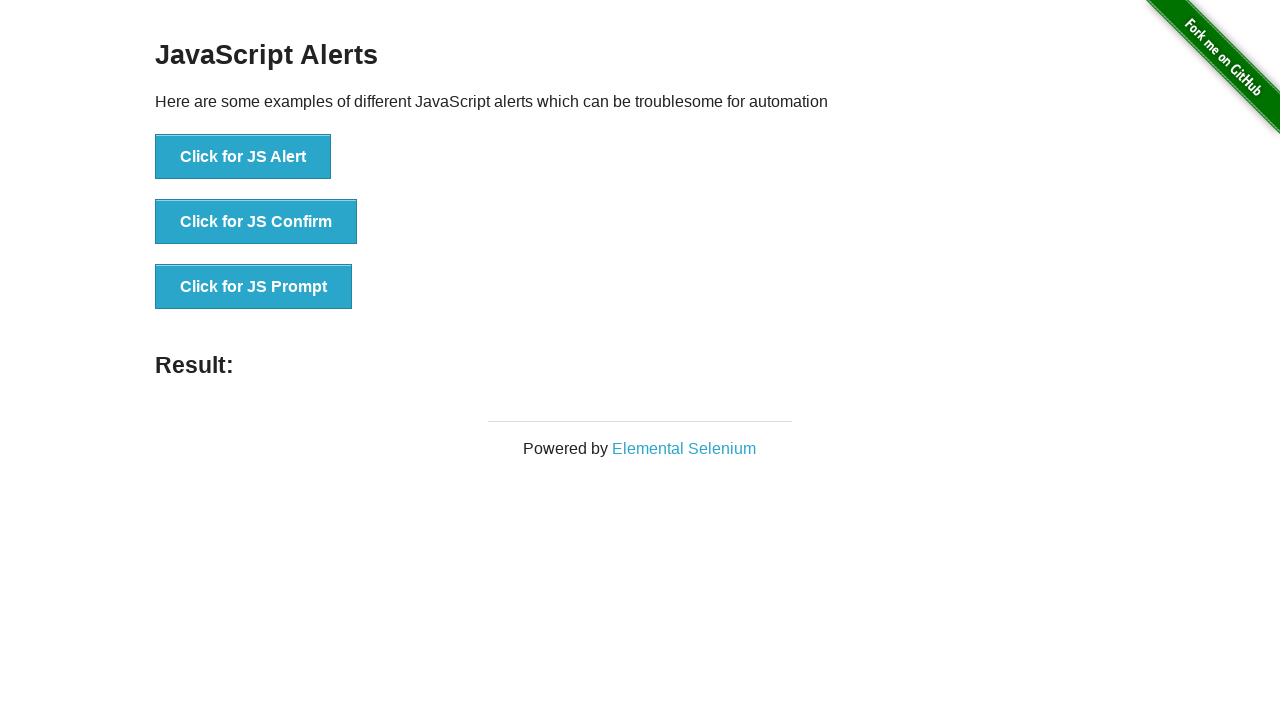

Set up dialog handler to accept confirm dialogs
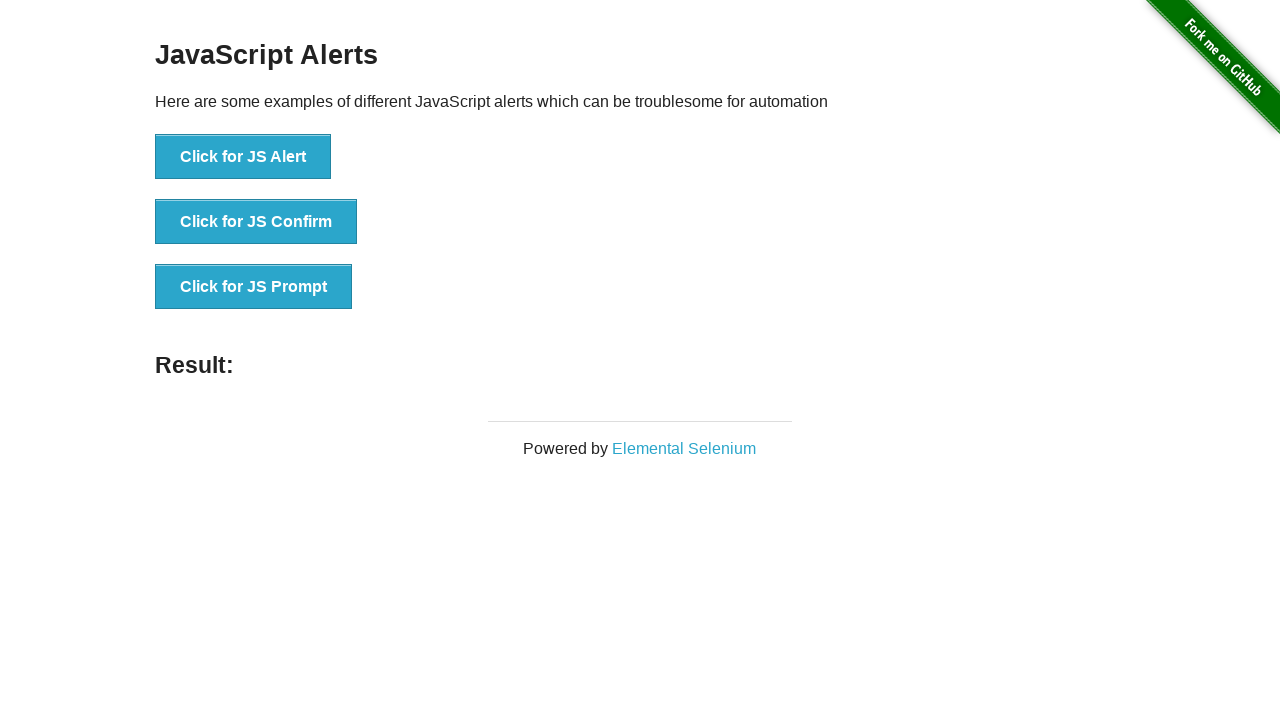

Clicked the JS Confirm button at (256, 222) on button[onclick='jsConfirm()']
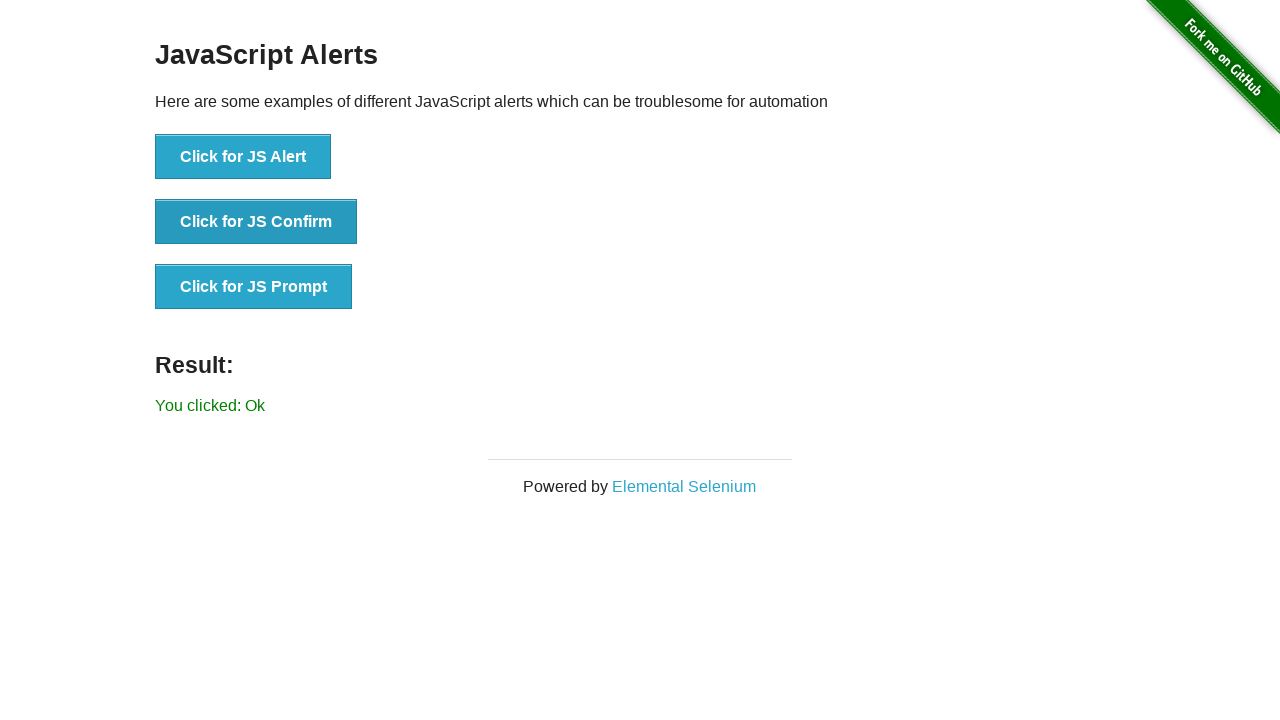

Confirm dialog was accepted and result message displayed
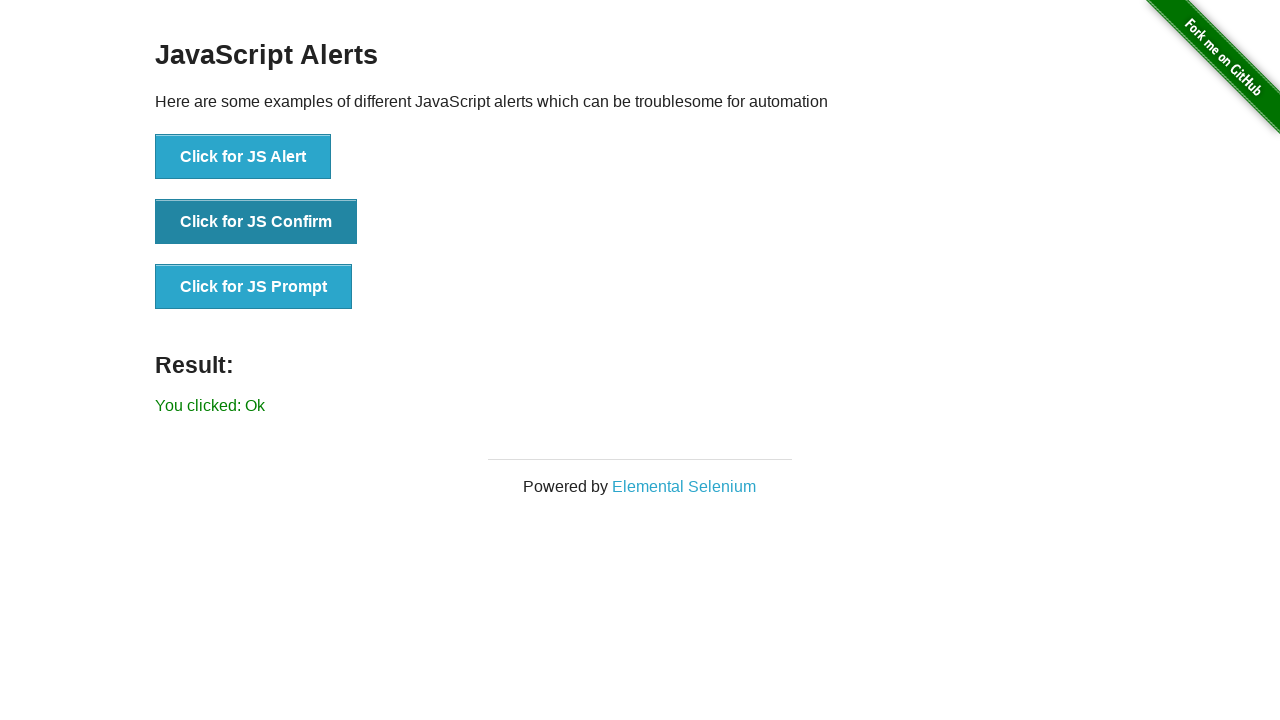

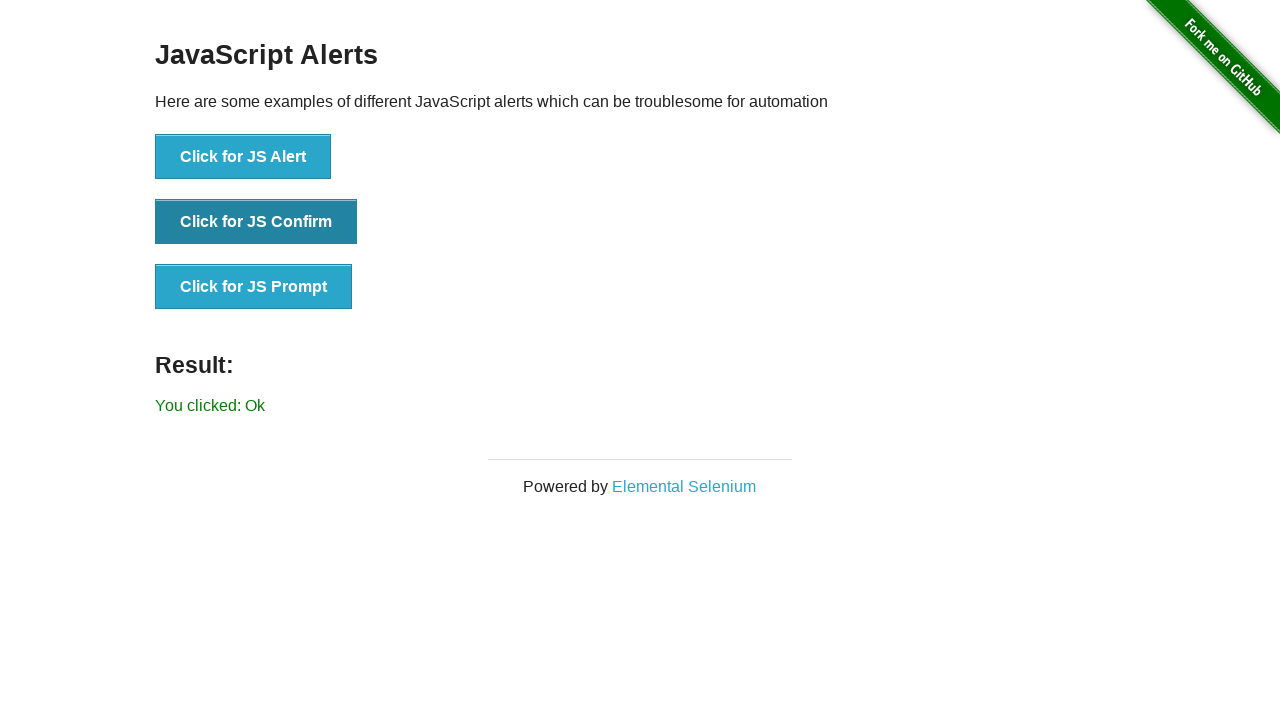